Tests Python.org search functionality by entering "pycon" in the search field and submitting the search

Starting URL: https://www.python.org

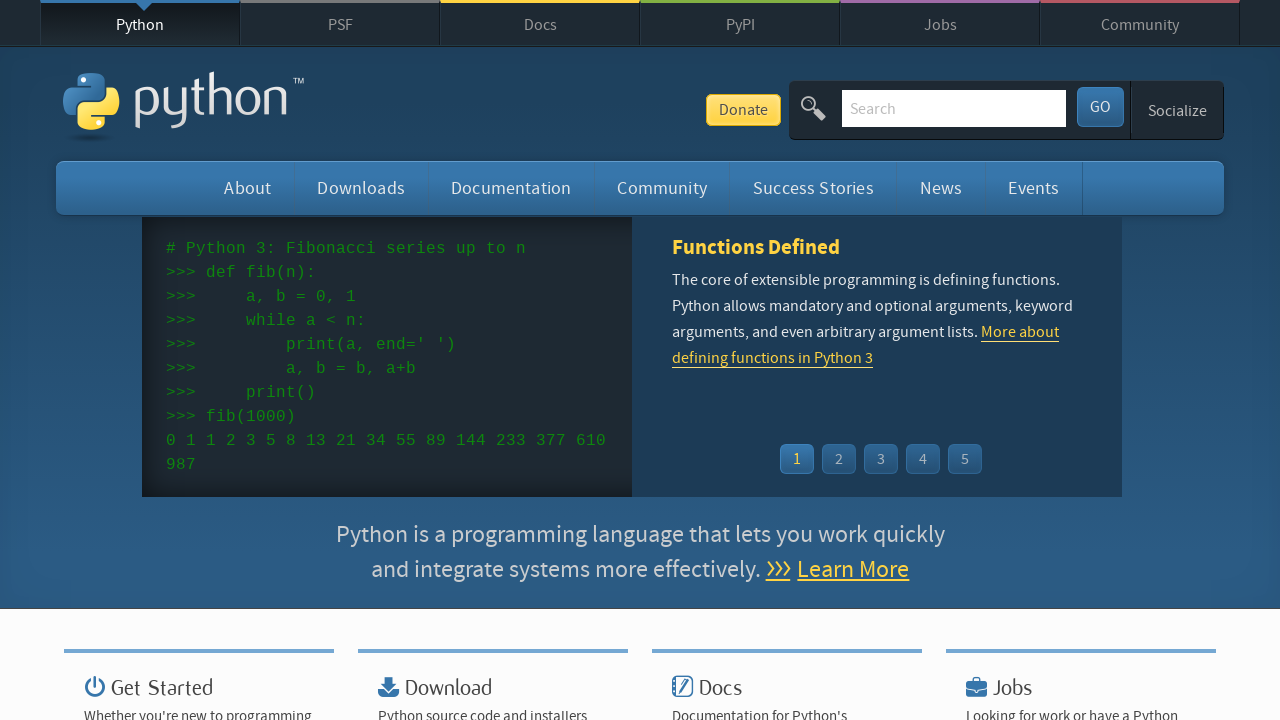

Located and cleared the search field on input[name='q']
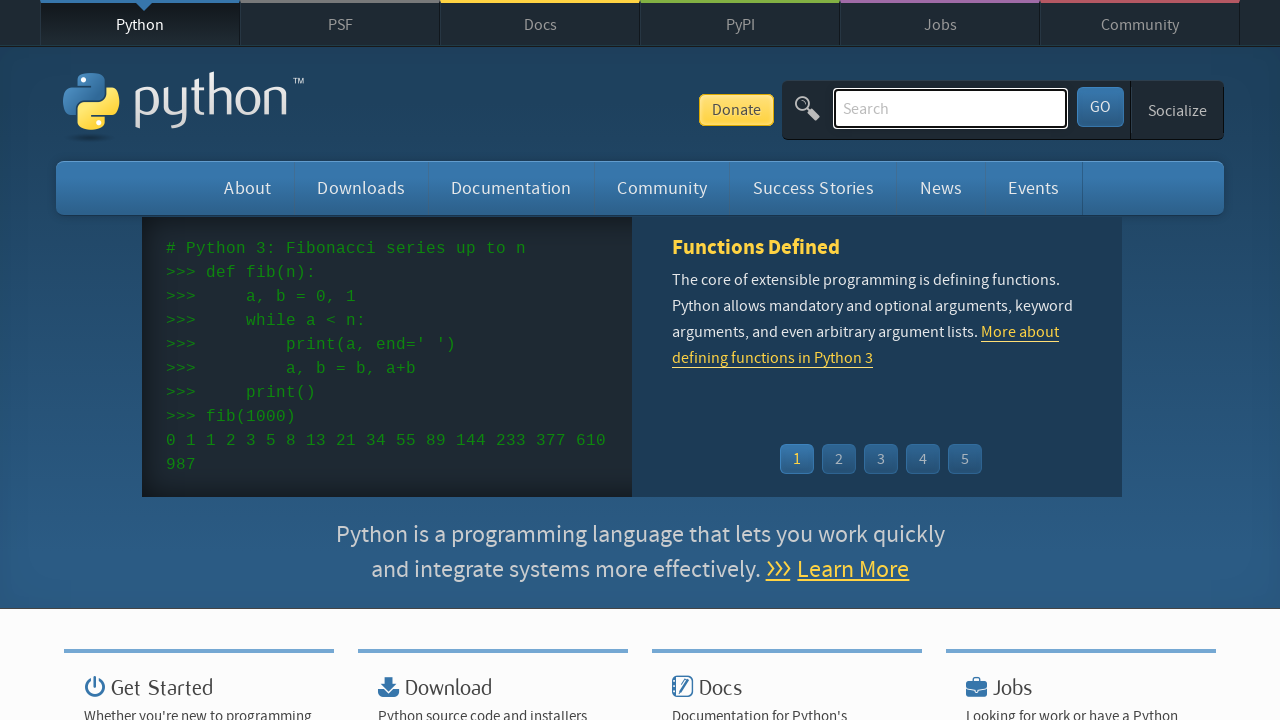

Filled search field with 'pycon' on input[name='q']
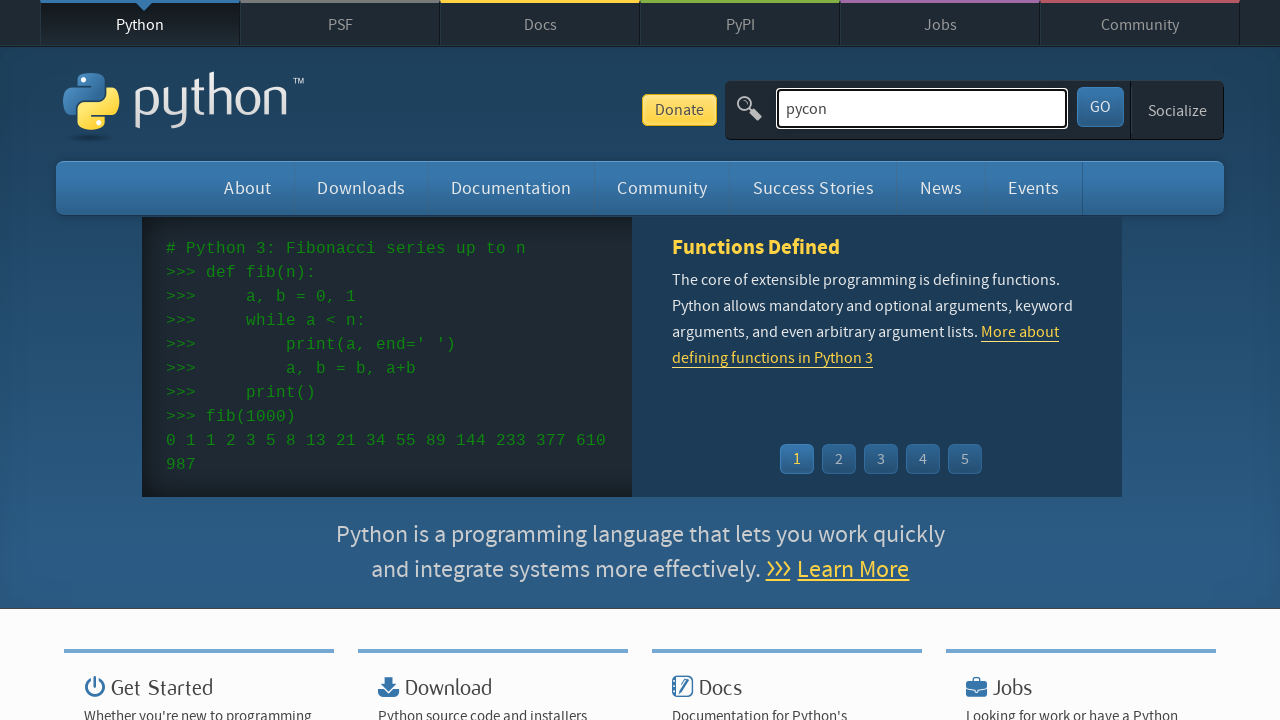

Submitted search by pressing Enter on input[name='q']
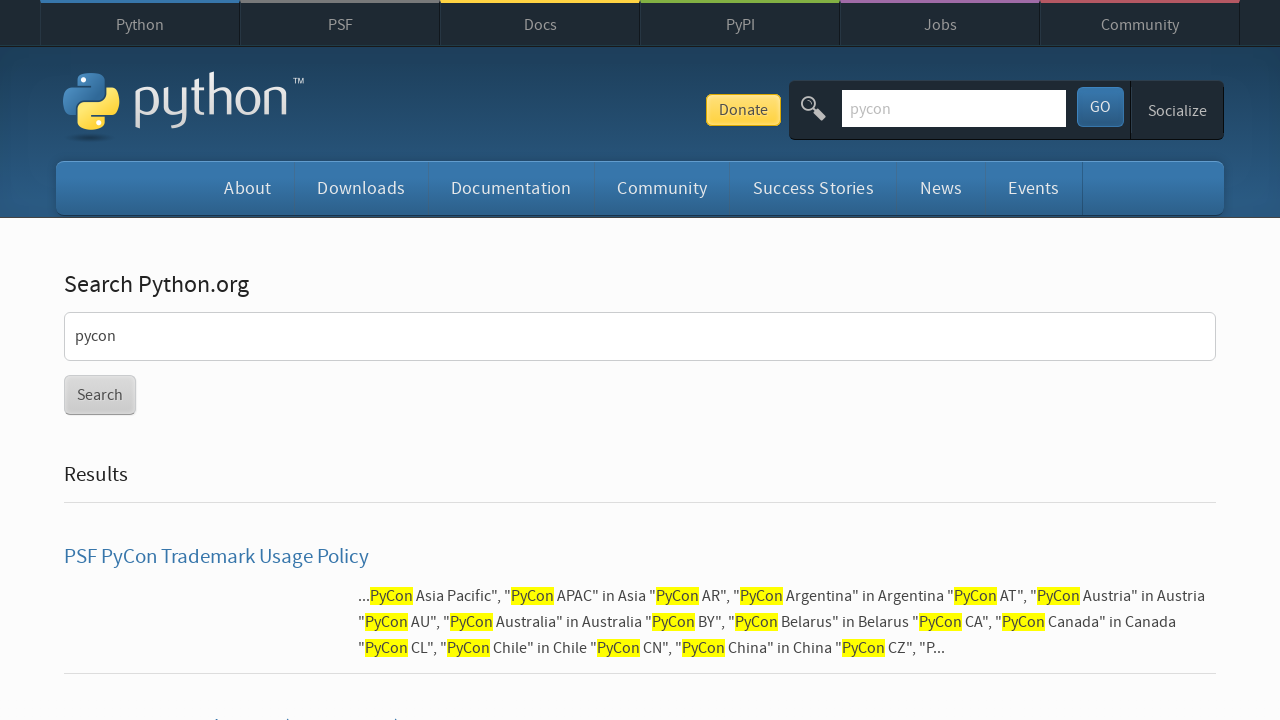

Waited for page to reach networkidle state
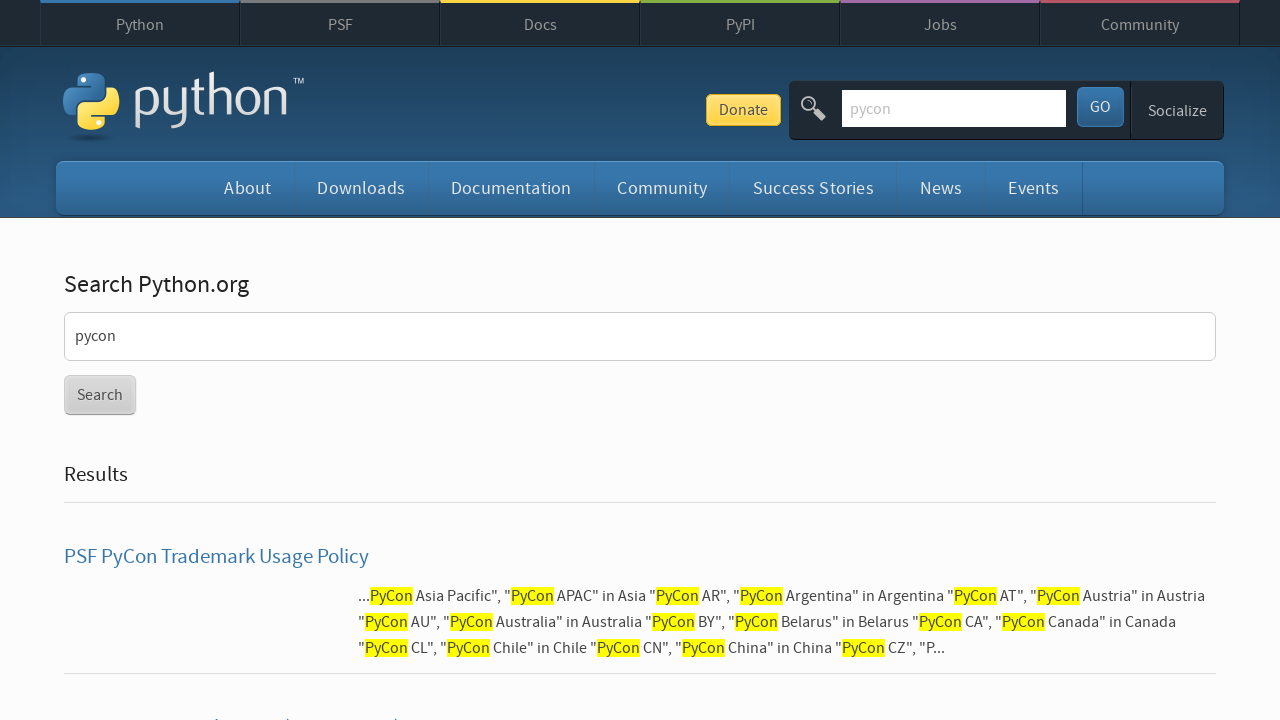

Verified that search results were returned (no 'No results found' message)
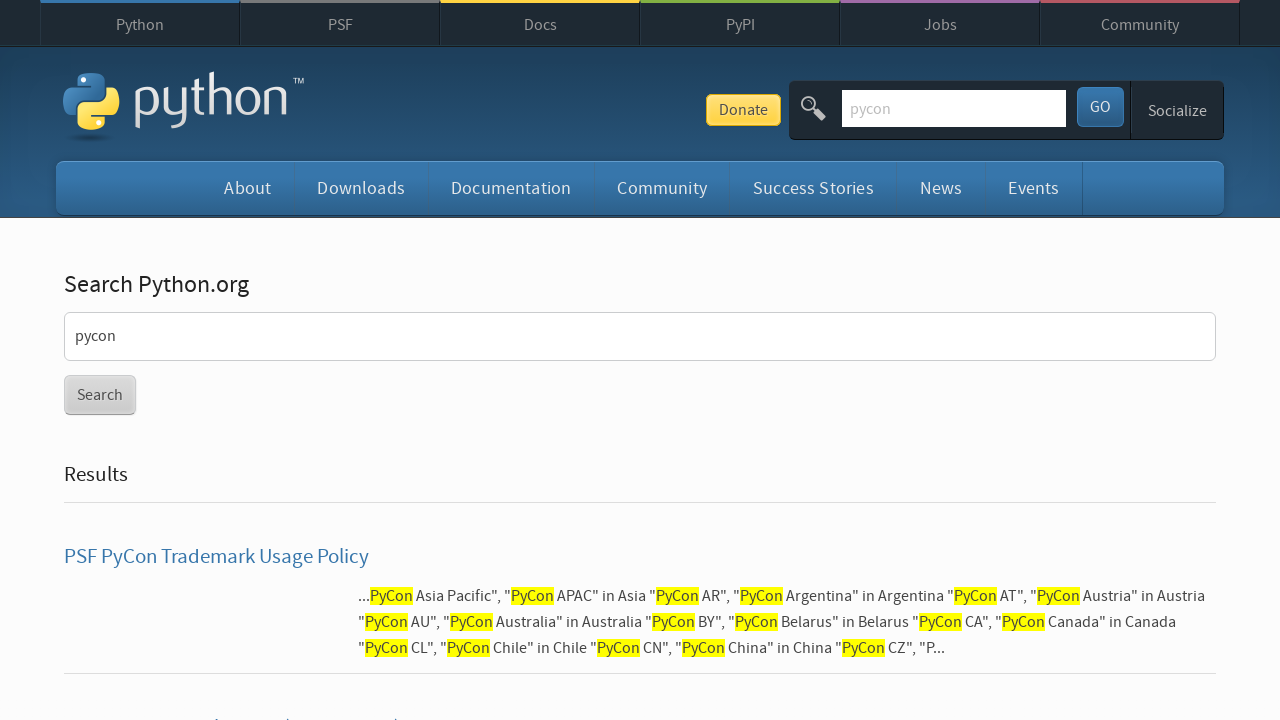

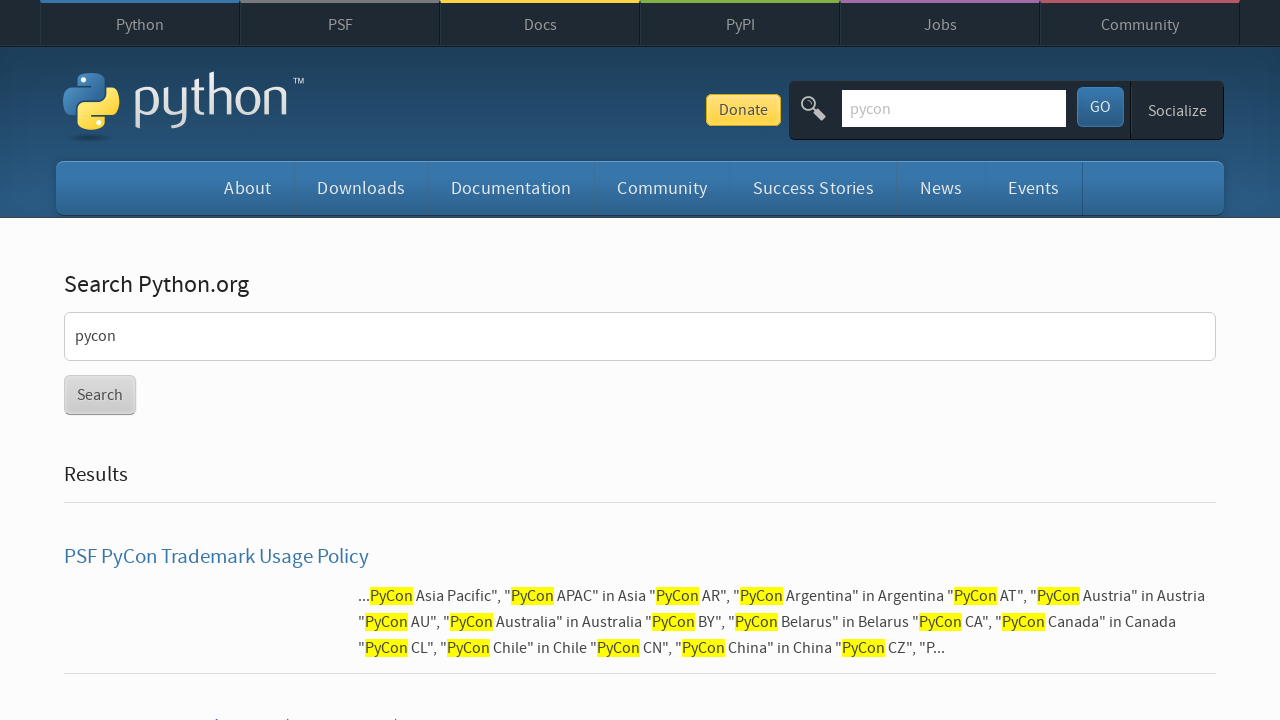